Tests clicking a prompt popup button, entering a number, accepting it, and verifying the entered number appears in the result

Starting URL: https://kristinek.github.io/site/examples/al_and_pu

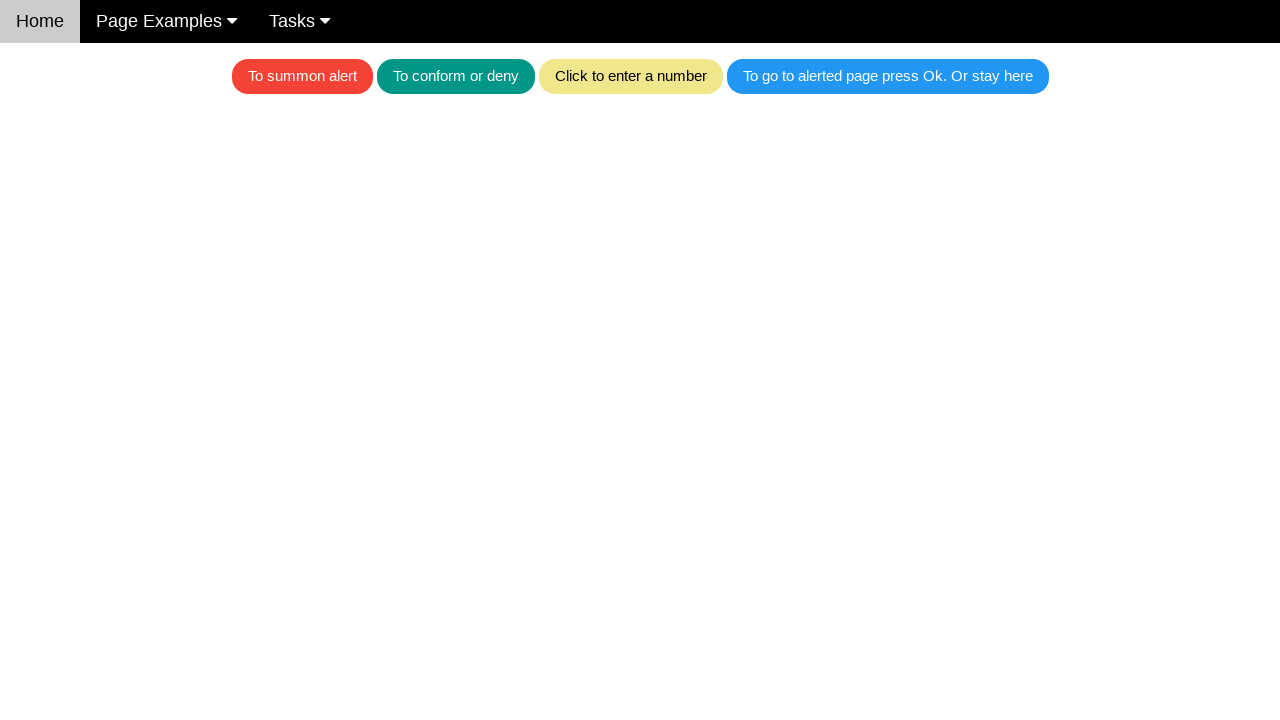

Set up dialog handler to accept prompt with number '3'
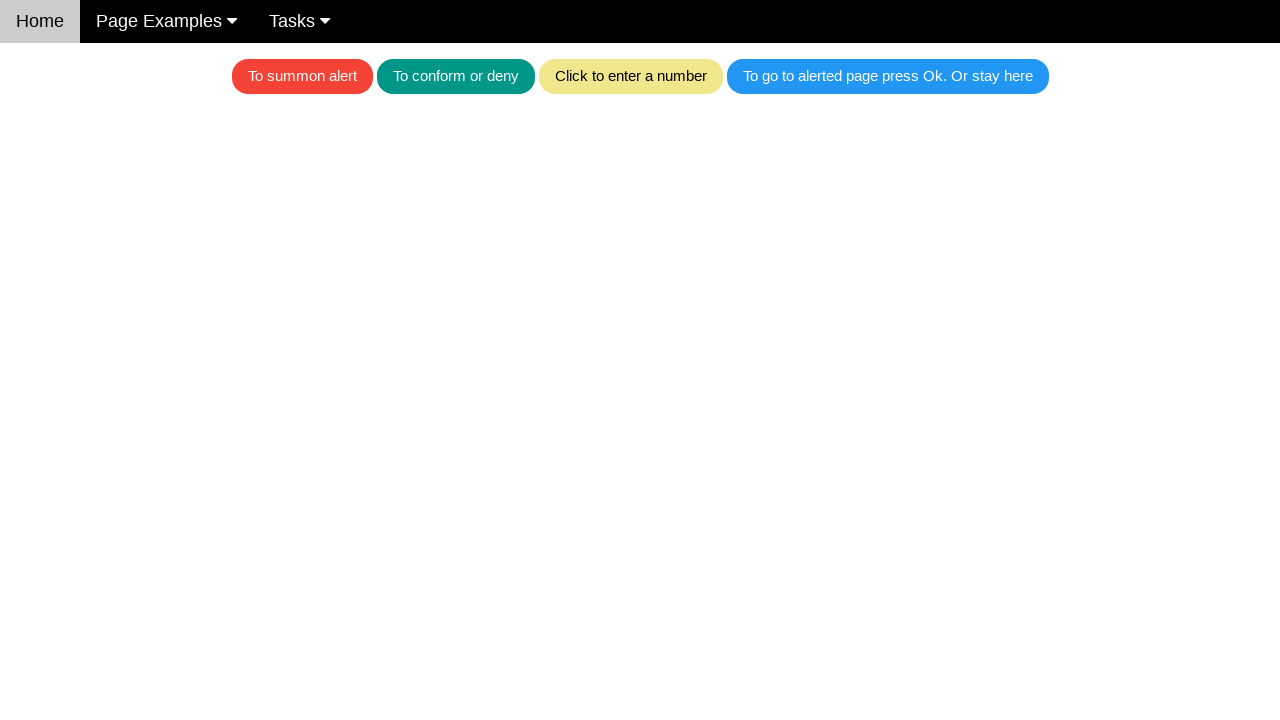

Clicked khaki button to trigger prompt popup at (630, 76) on .w3-khaki
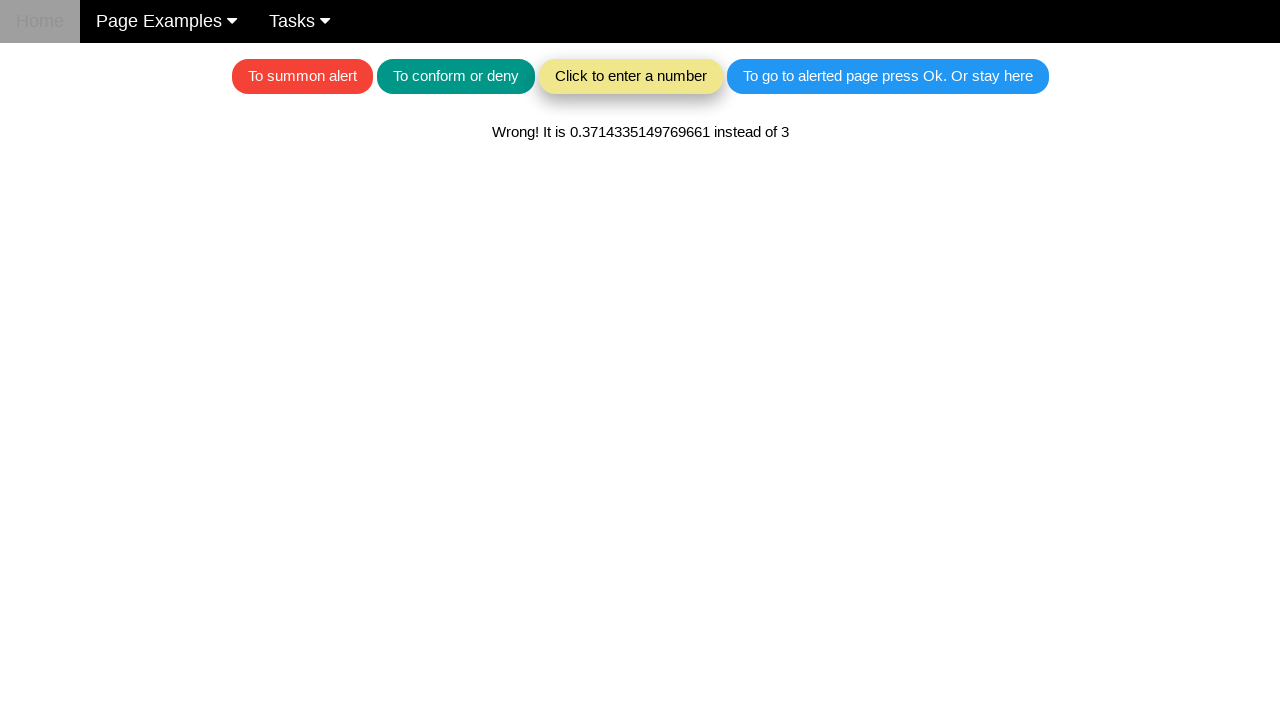

Result text element loaded after prompt acceptance
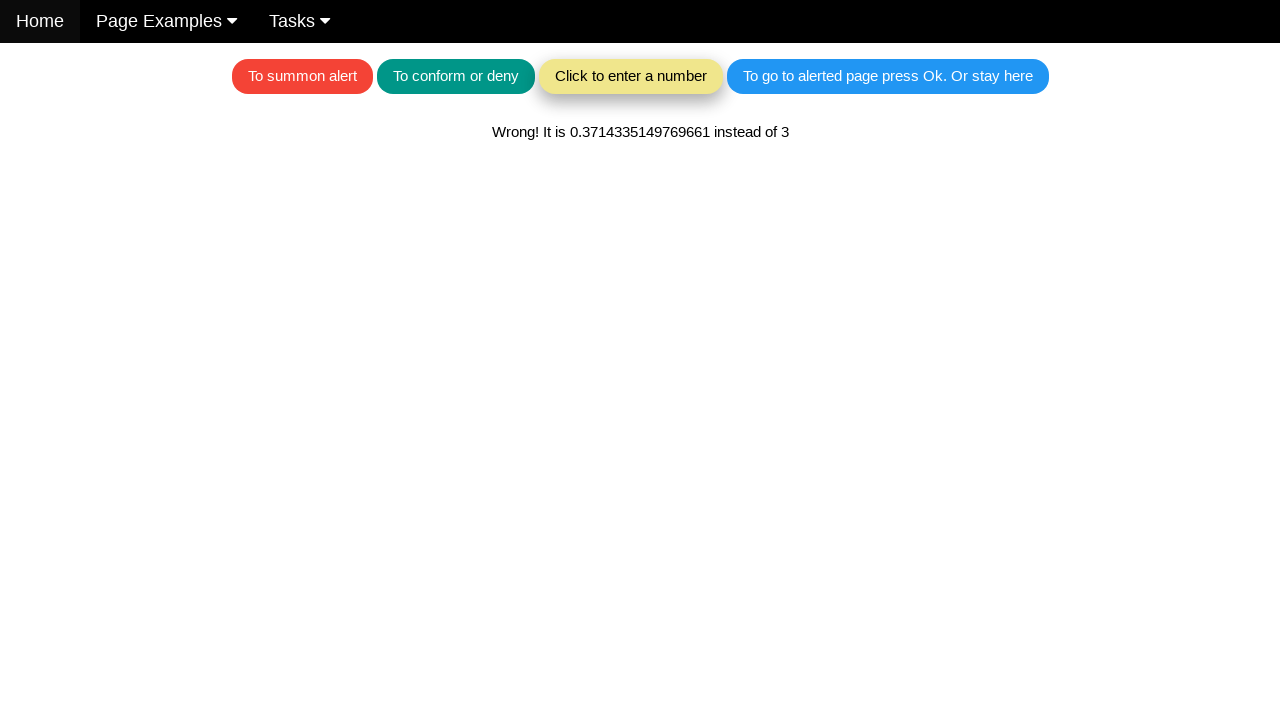

Verified that entered number '3' appears in result text
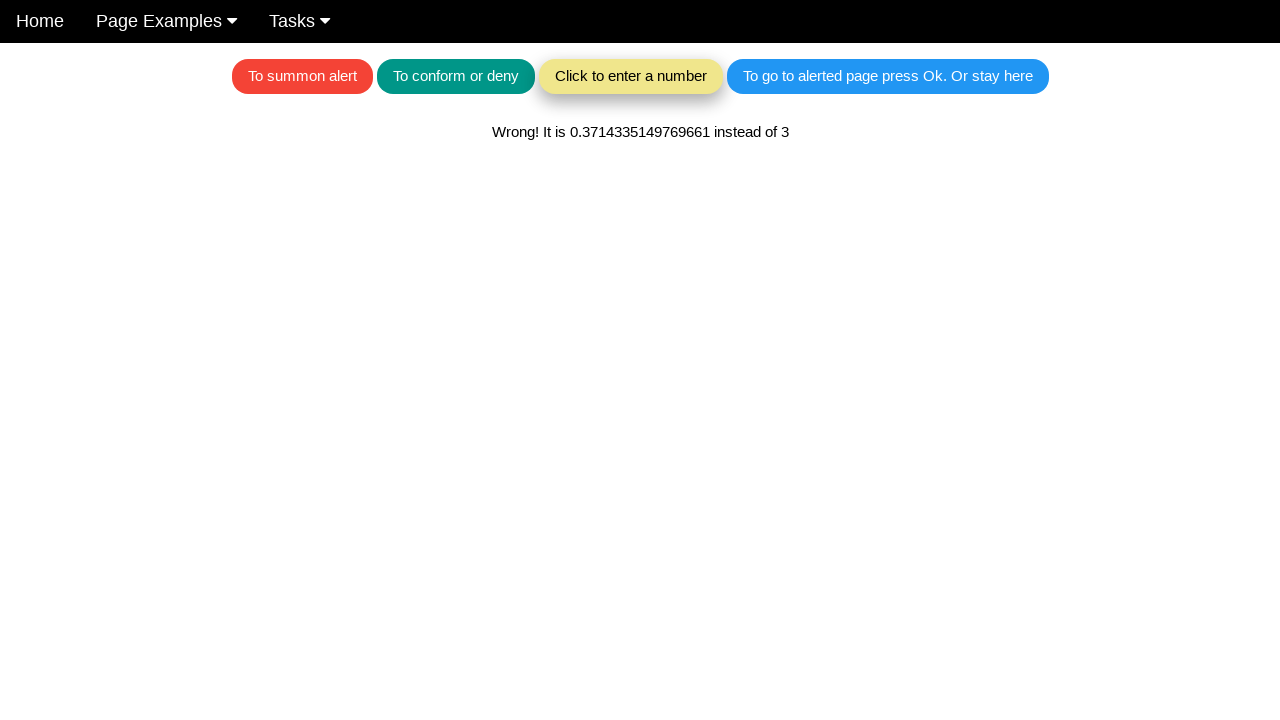

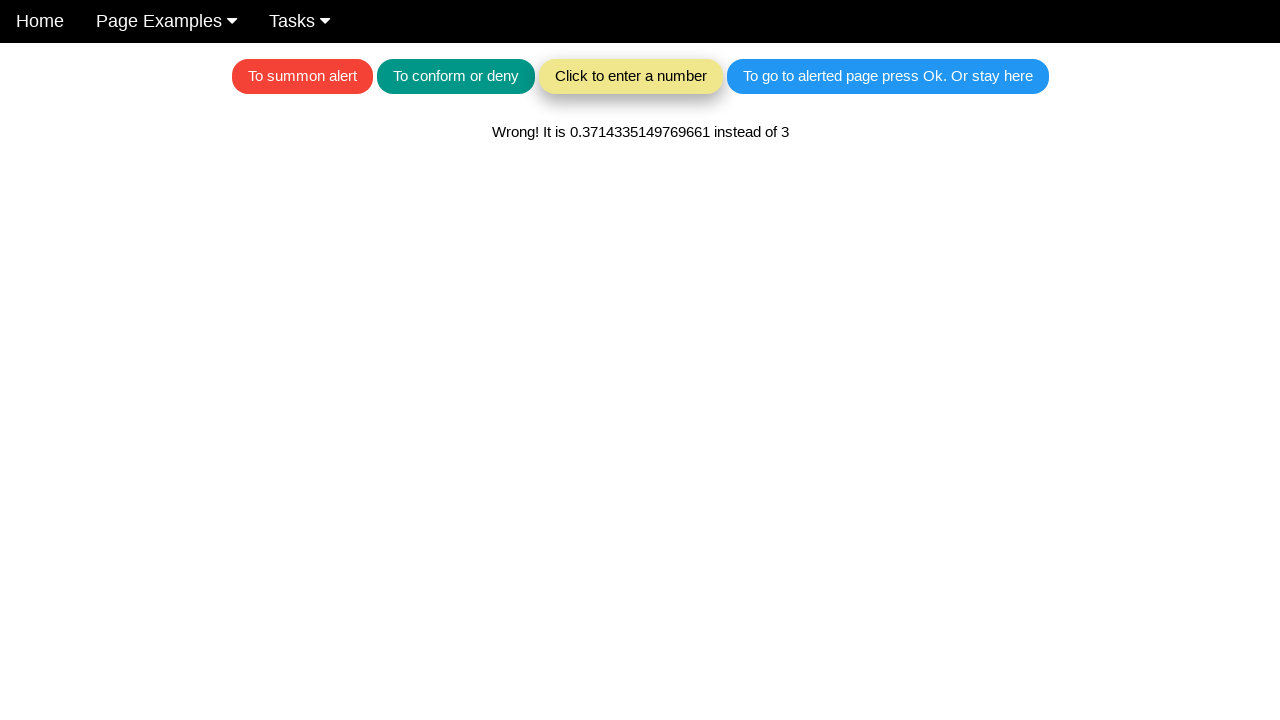